Navigates to the SelectorHub XPath practice page and verifies the first row of a table is displayed

Starting URL: https://selectorshub.com/xpath-practice-page/

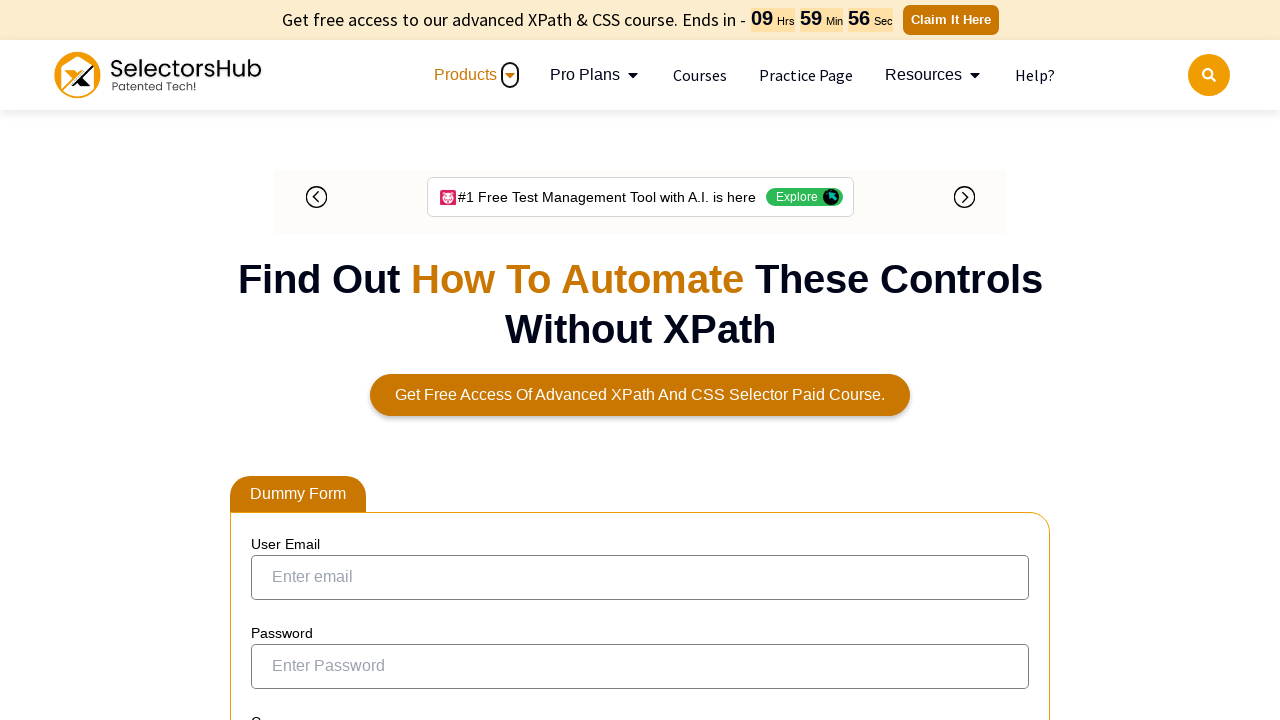

Waited for table#resultTable to be present on the page
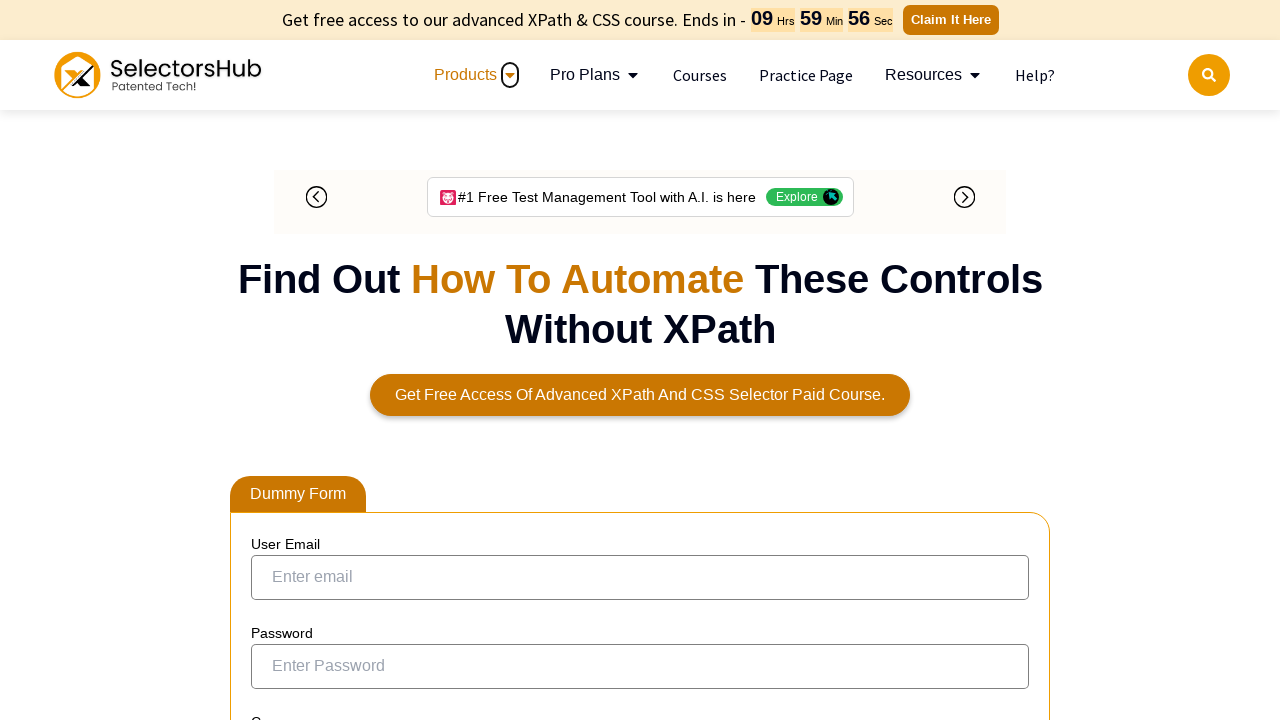

Verified first row cells are present in the table
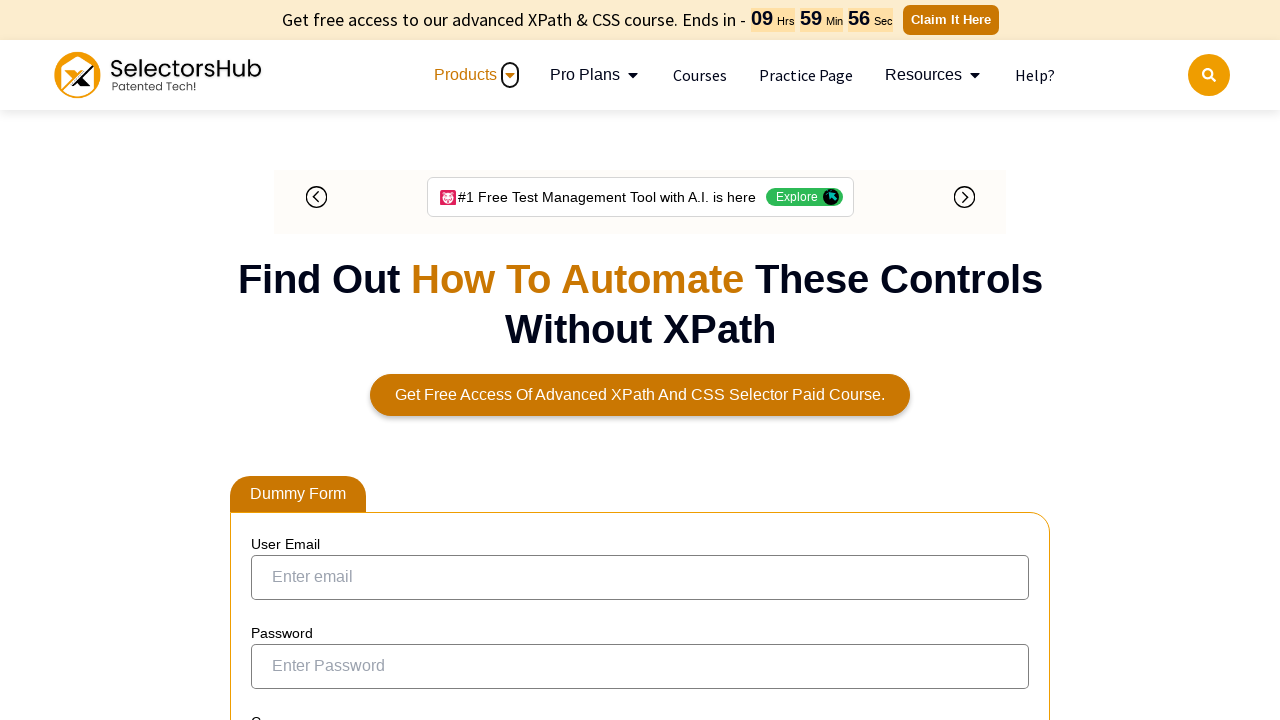

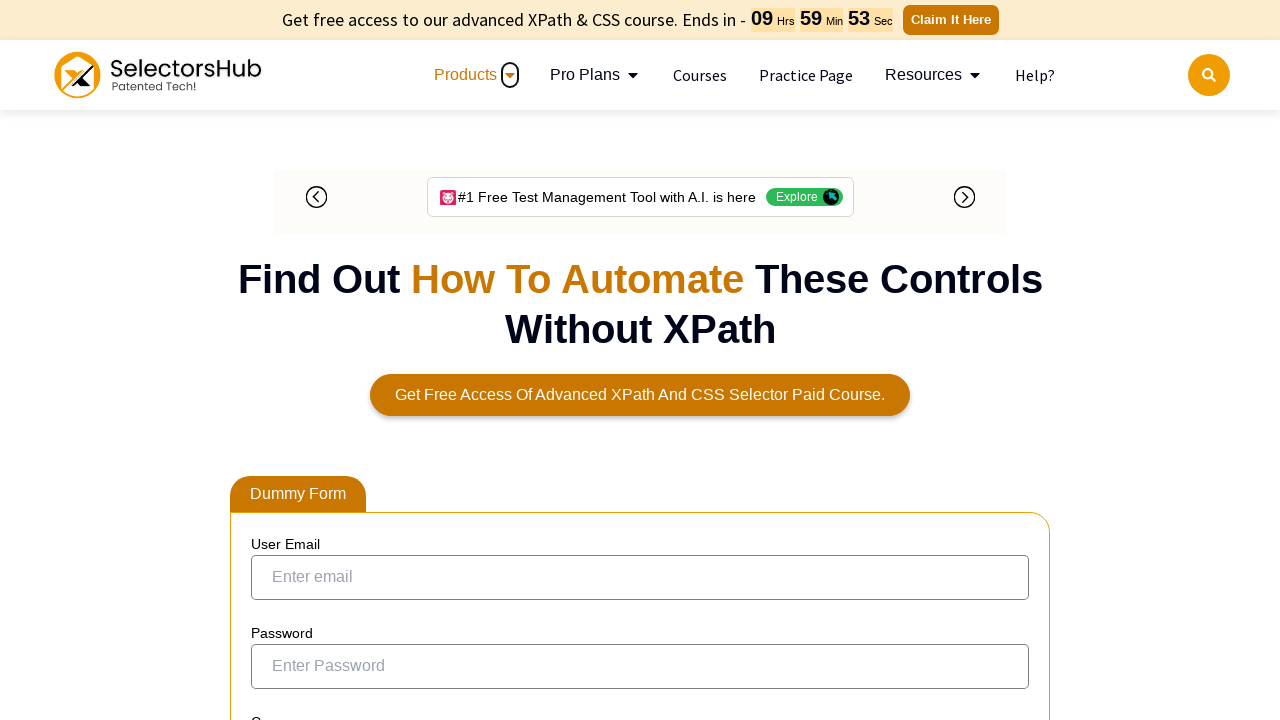